Tests radio button functionality by checking initial selection state and then clicking a random sports radio button option

Starting URL: http://samples.gwtproject.org/samples/Showcase/Showcase.html#!CwRadioButton

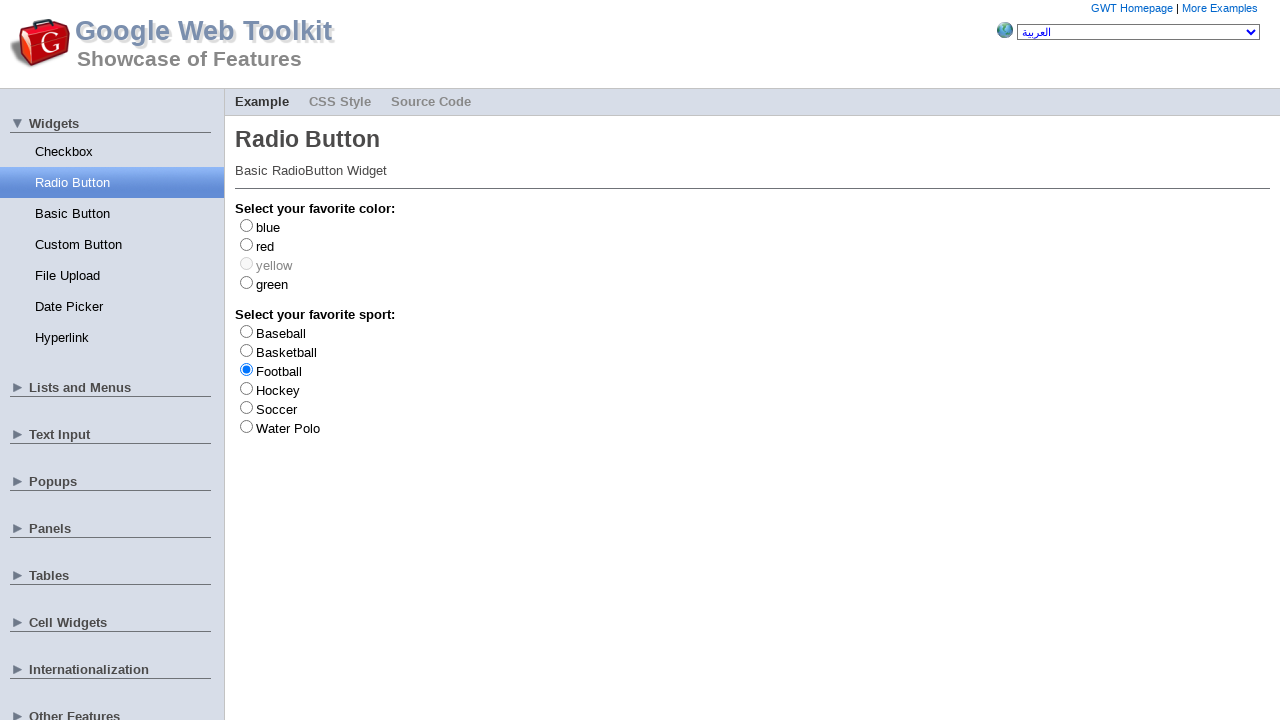

Located Baseball radio button element
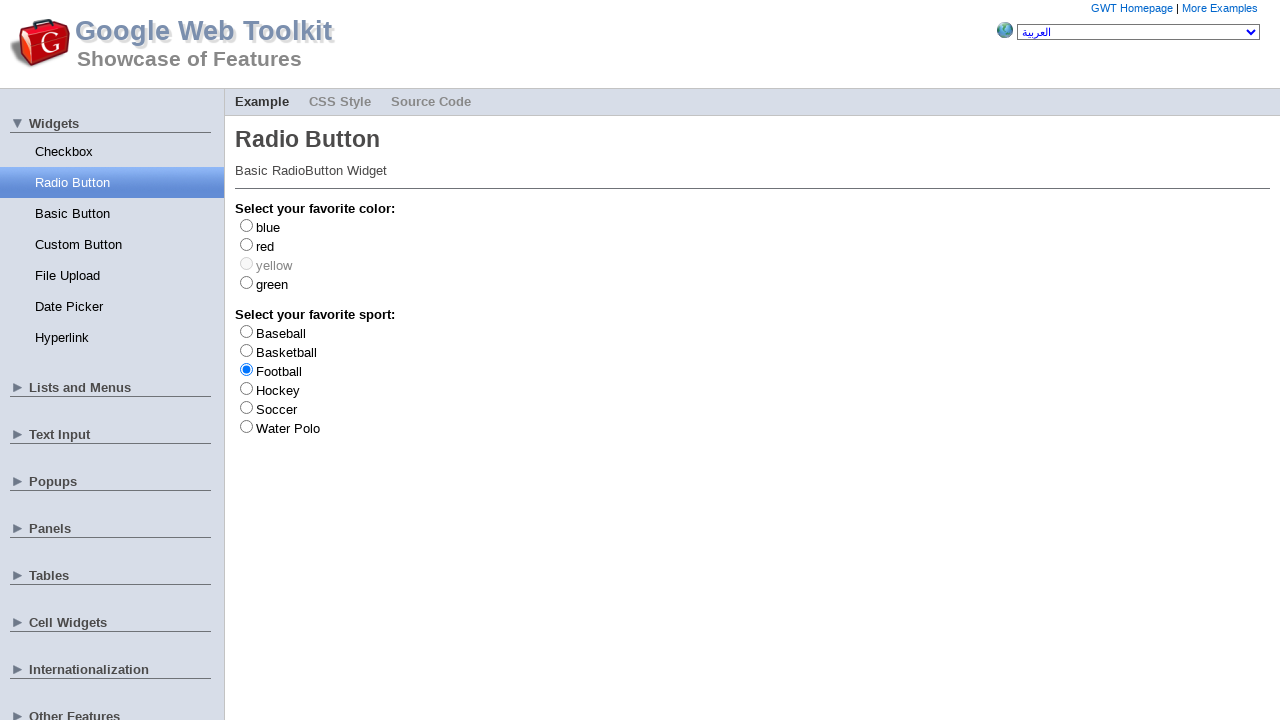

Located Basketball radio button element
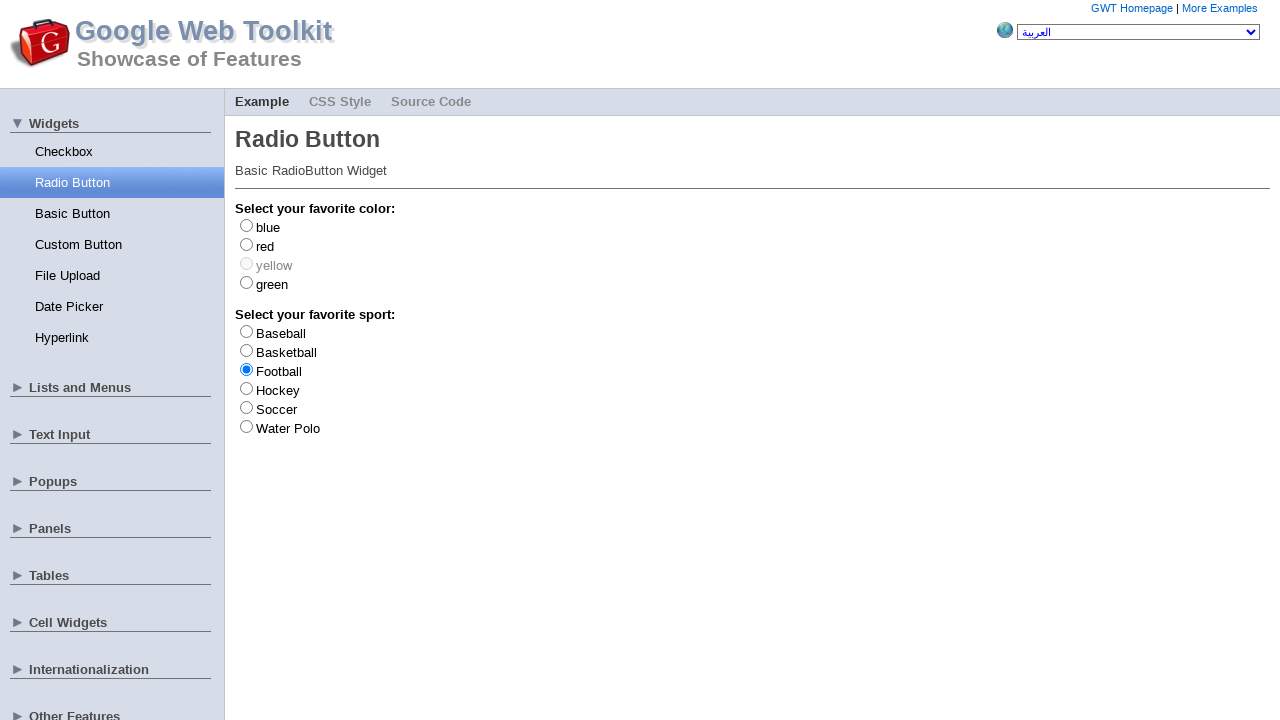

Located Football radio button element
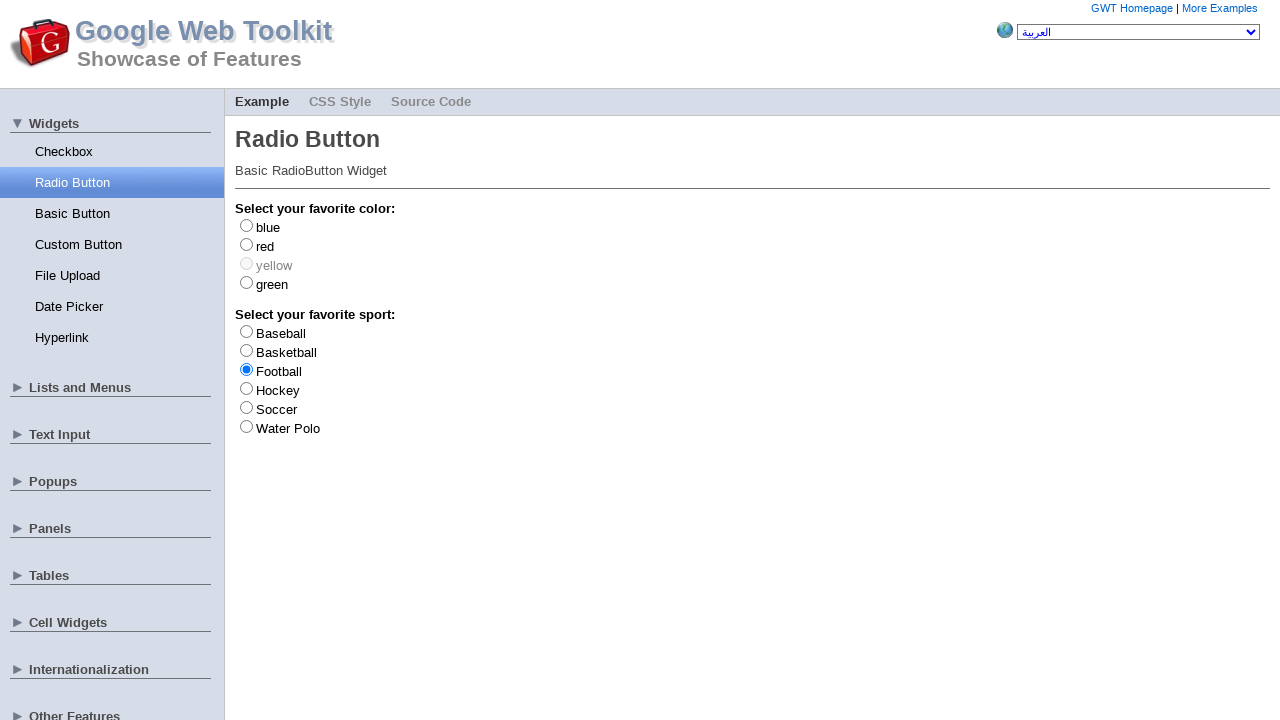

Located Hockey radio button element
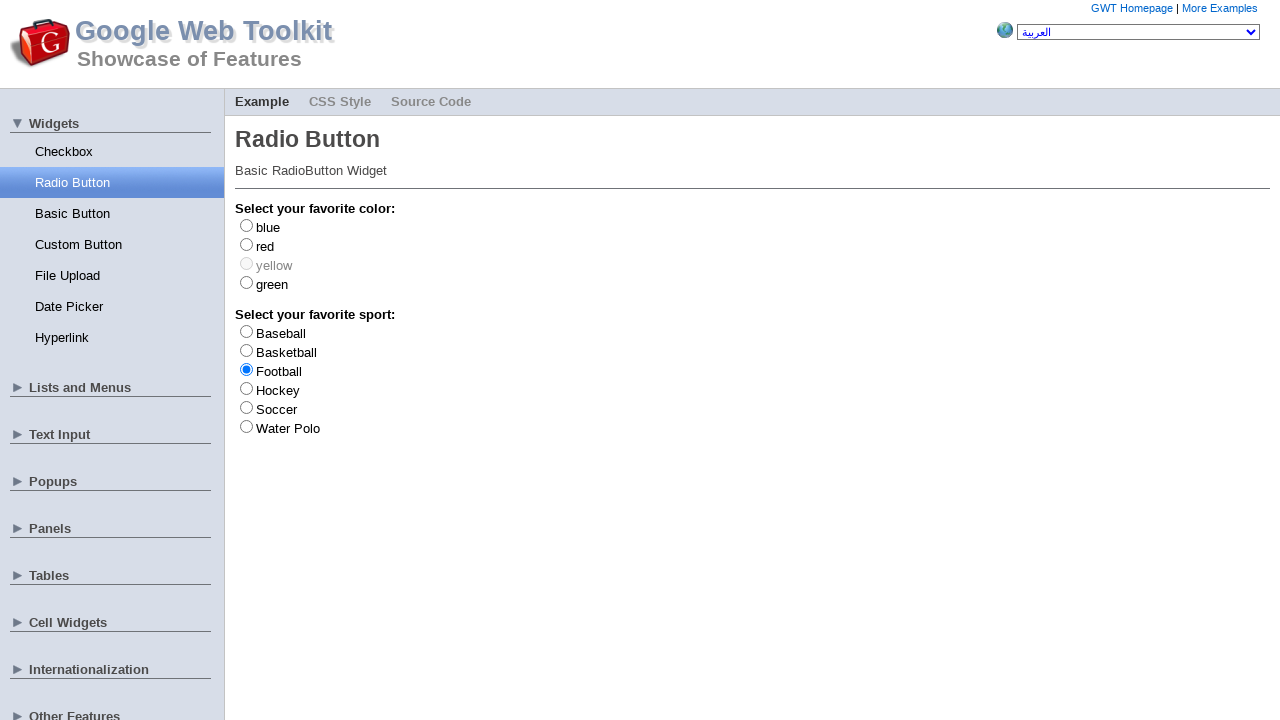

Located Soccer radio button element
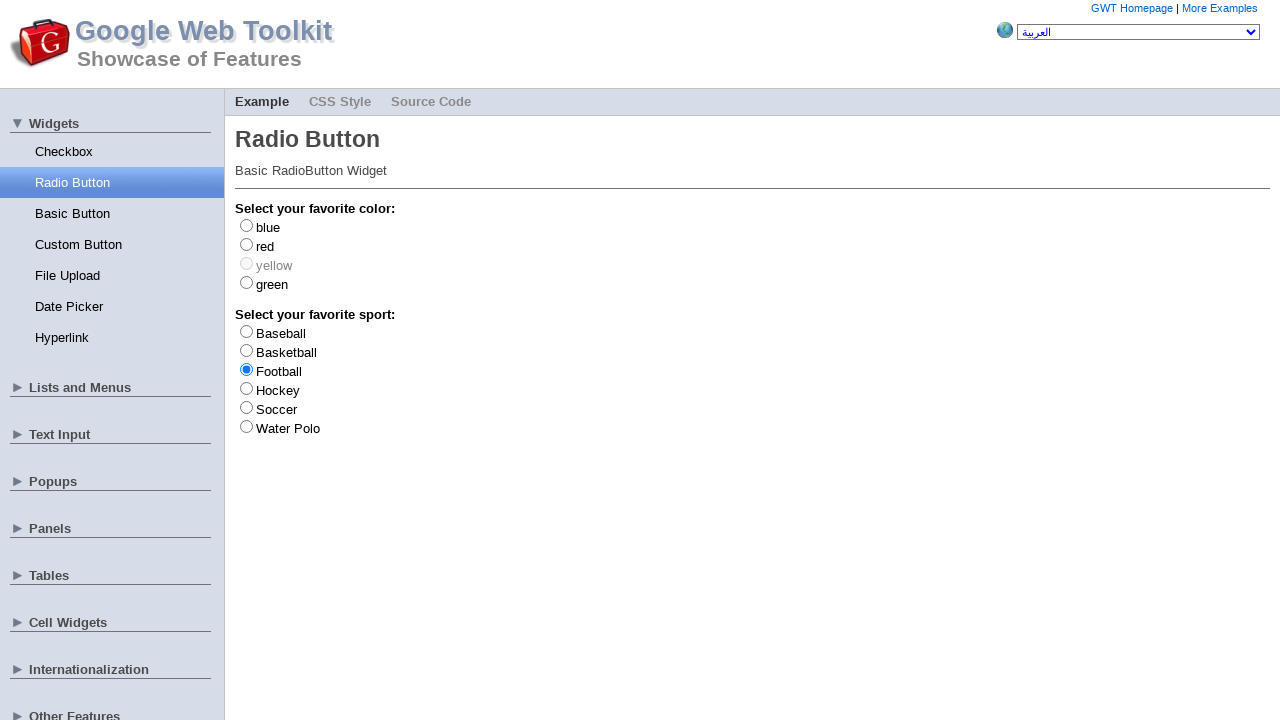

Located Water Polo radio button element
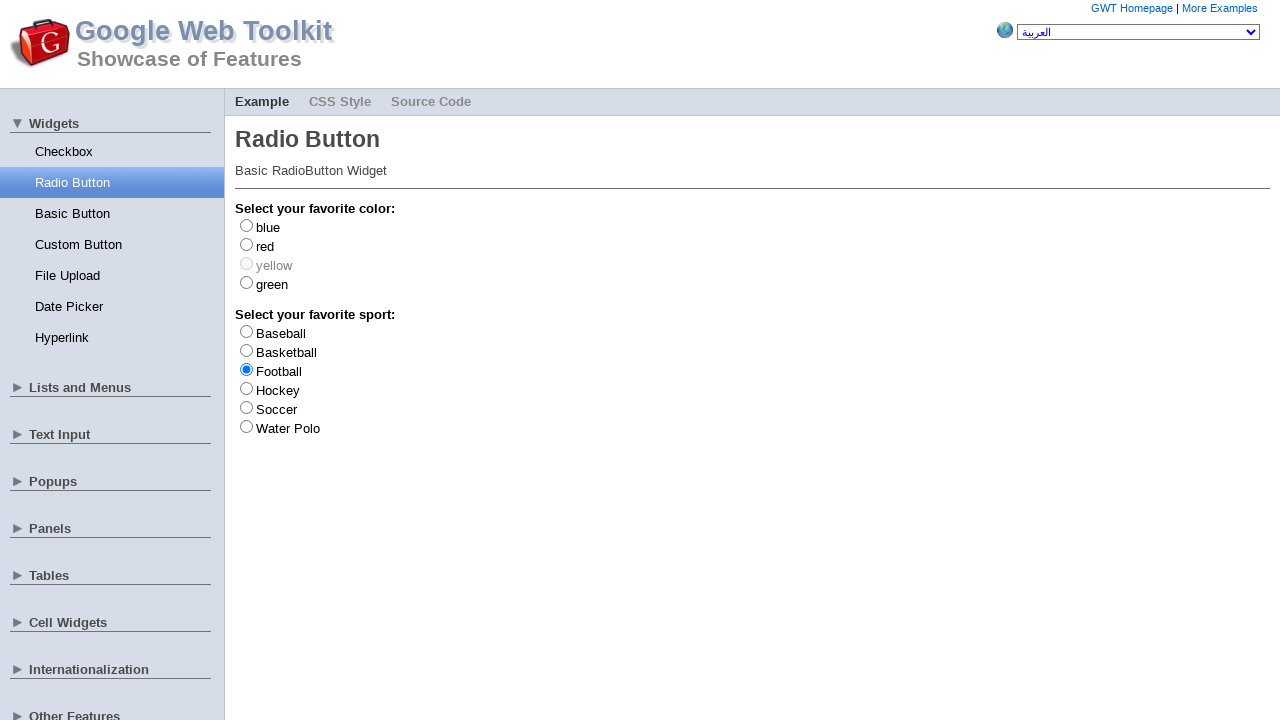

Checked radio button initial selection state - button is not selected
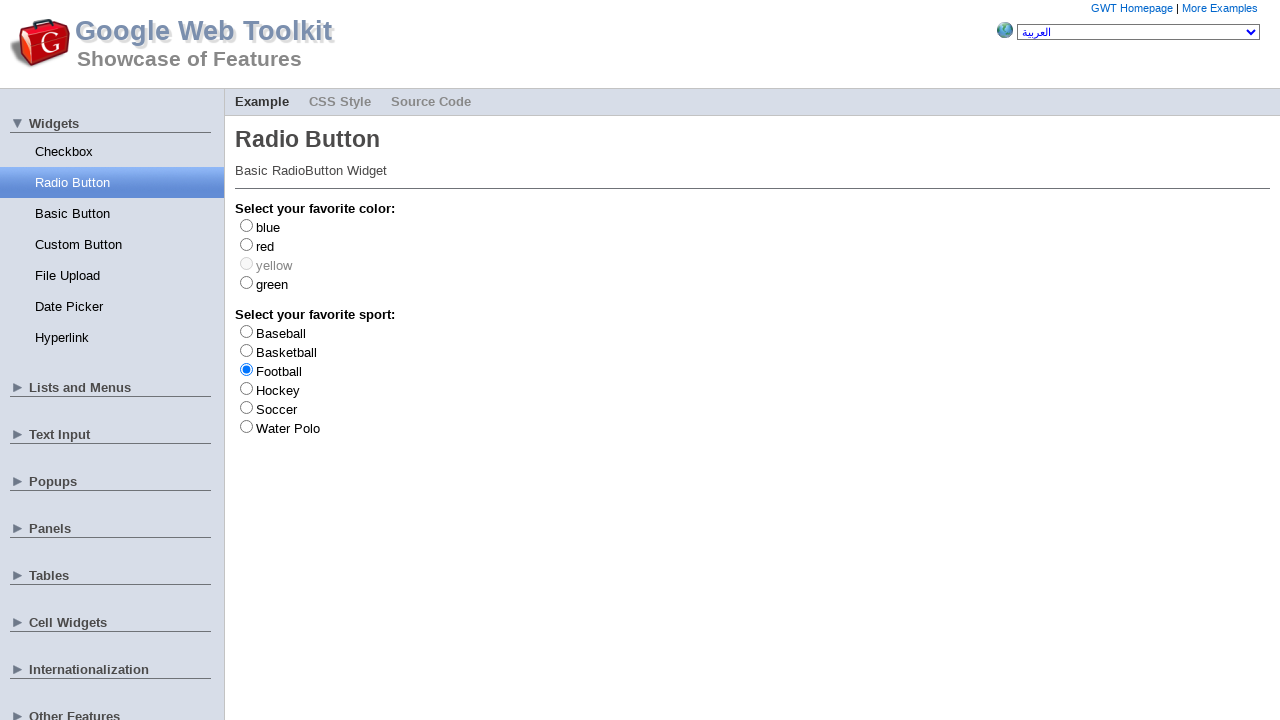

Checked radio button initial selection state - button is not selected
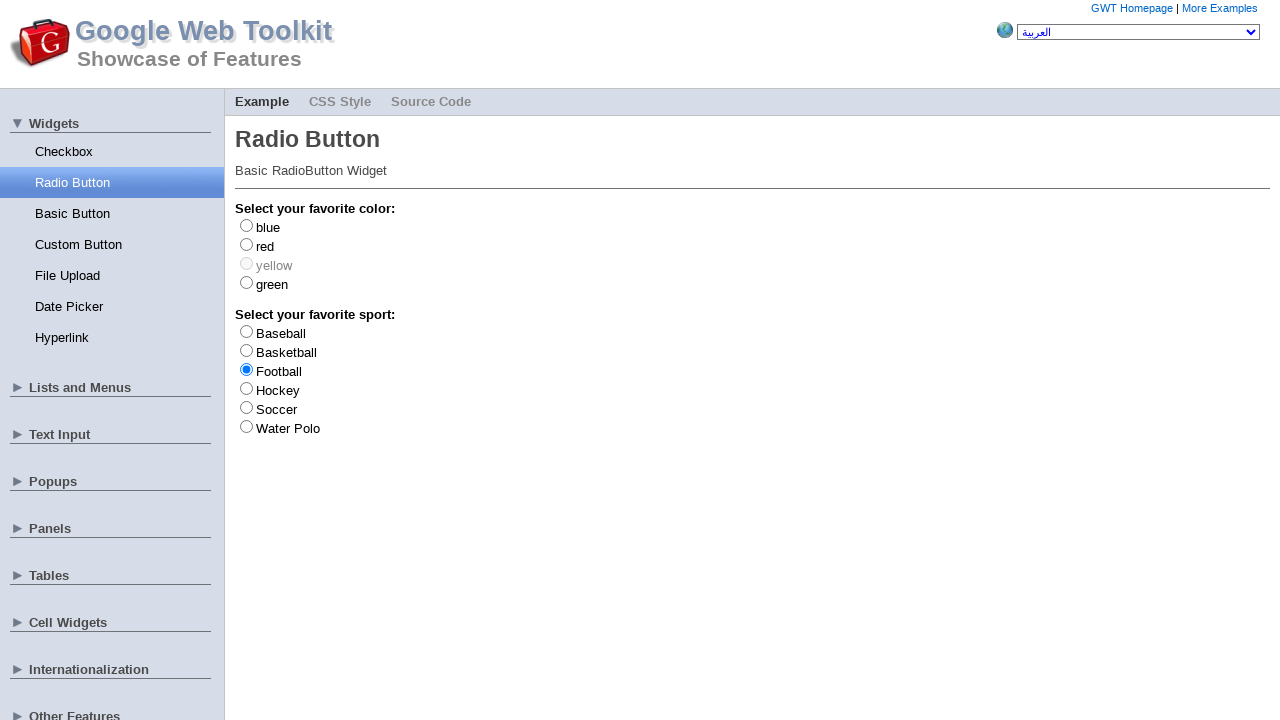

Checked radio button initial selection state - button is selected
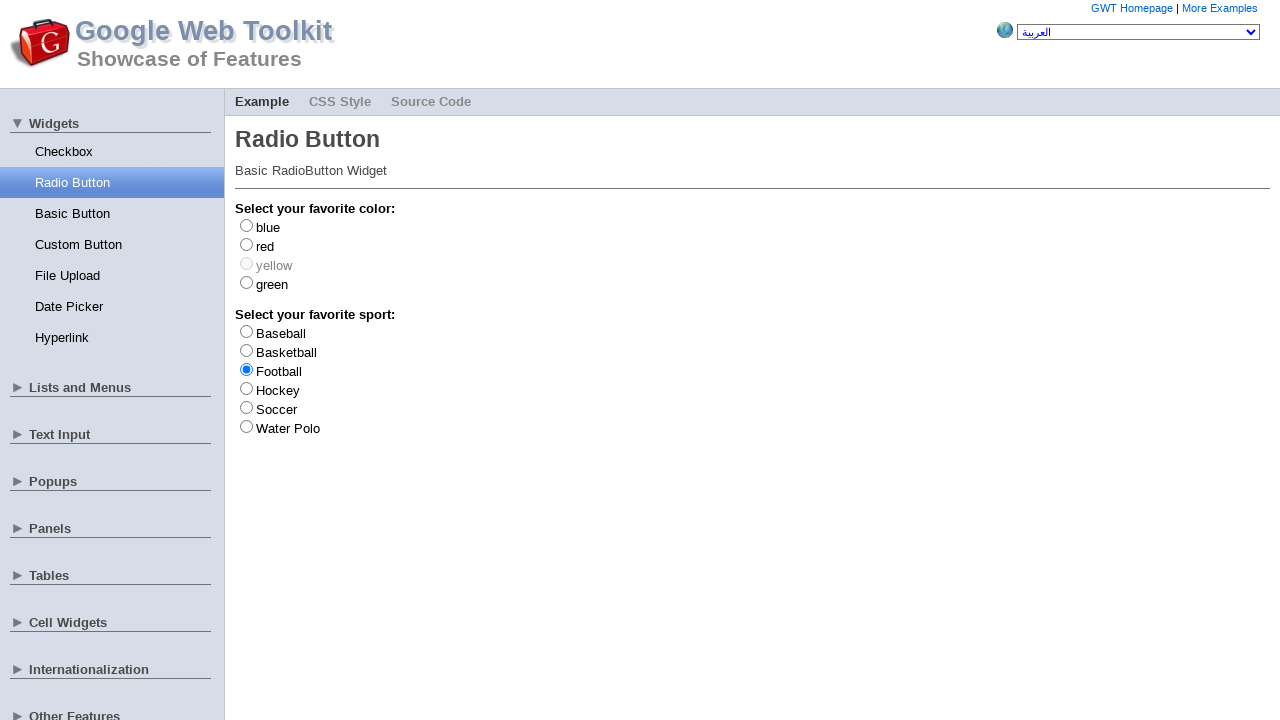

Checked radio button initial selection state - button is not selected
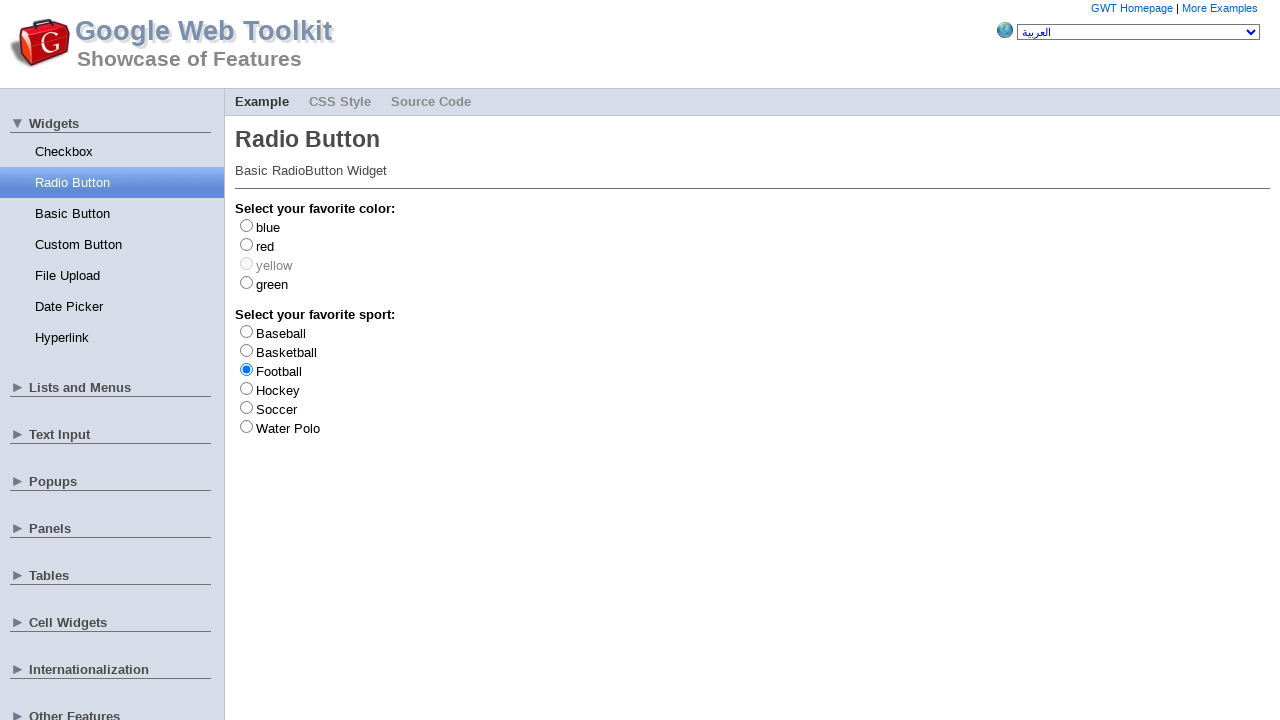

Checked radio button initial selection state - button is not selected
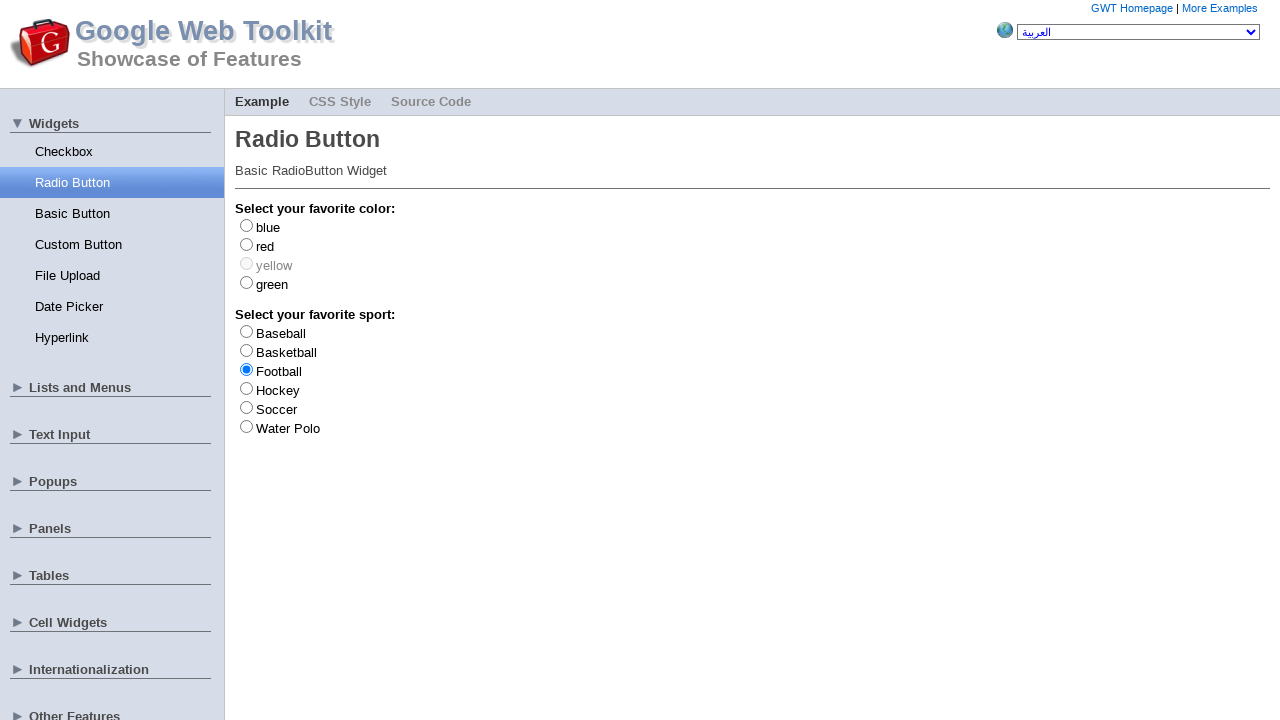

Checked radio button initial selection state - button is not selected
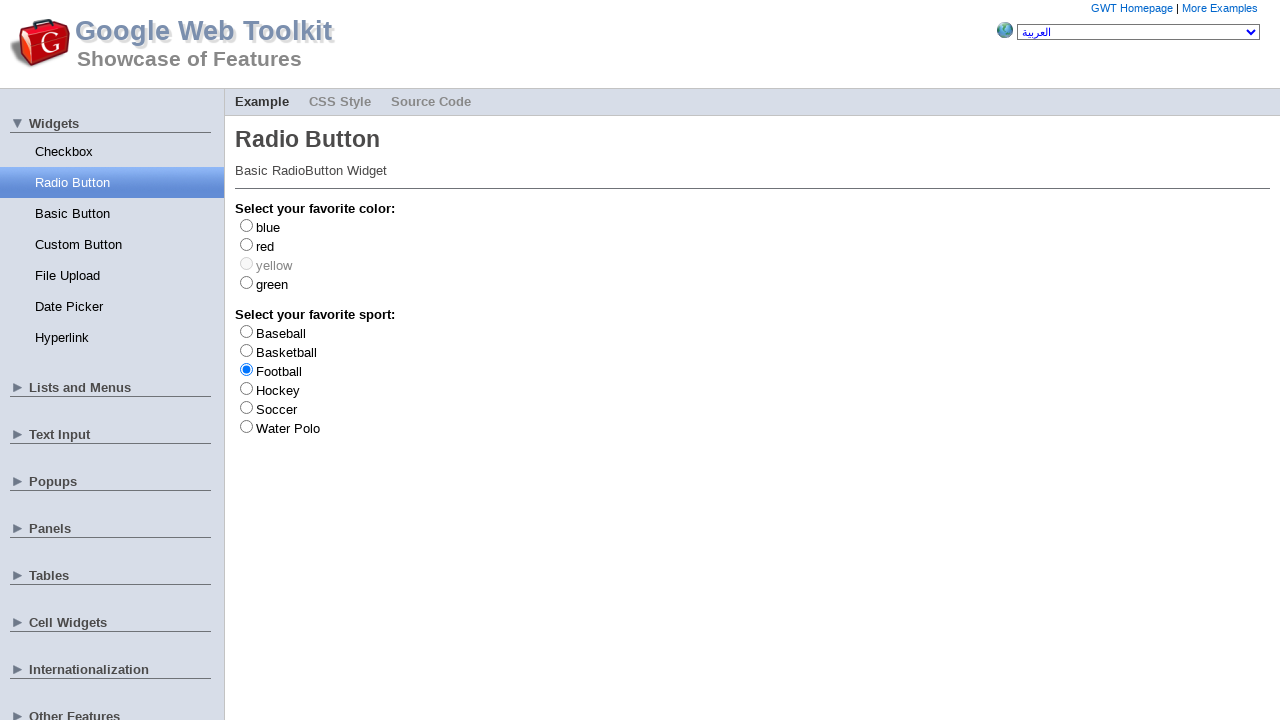

Clicked random sports radio button at index 5 at (246, 426) on #gwt-debug-cwRadioButton-sport-WaterPolo-input
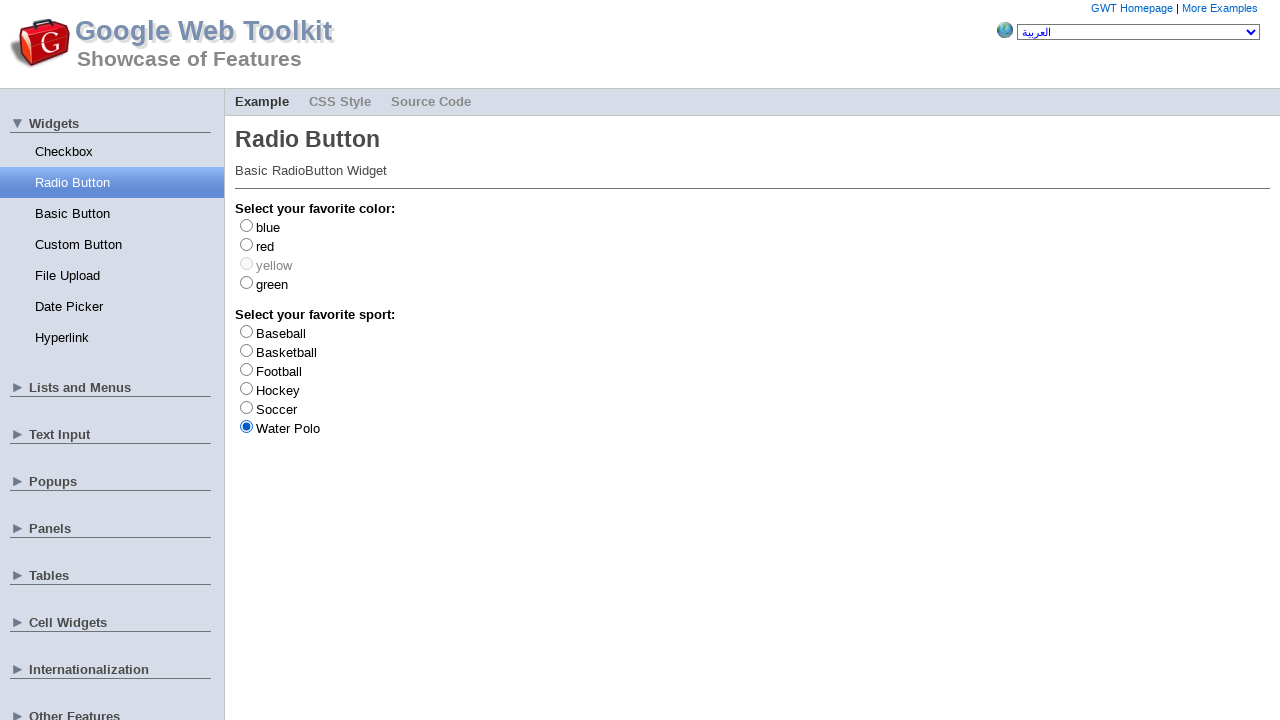

Verified Option 1 is not selected after clicking
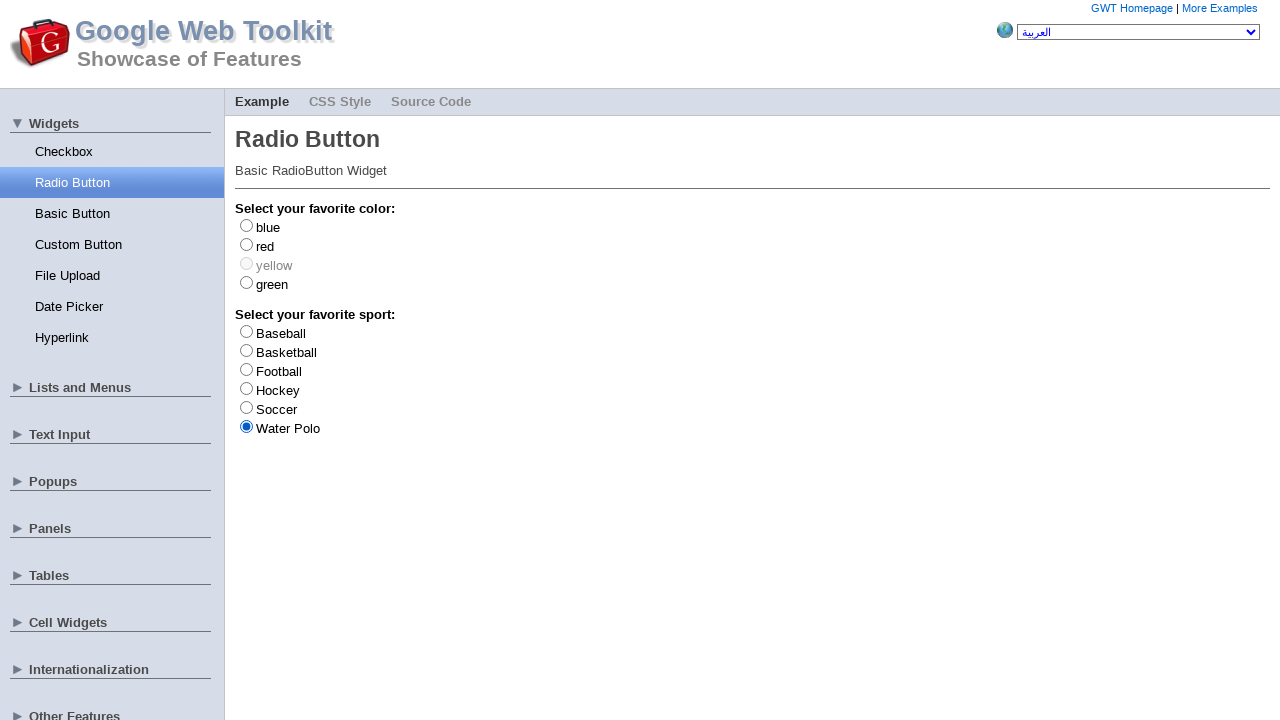

Verified Option 2 is not selected after clicking
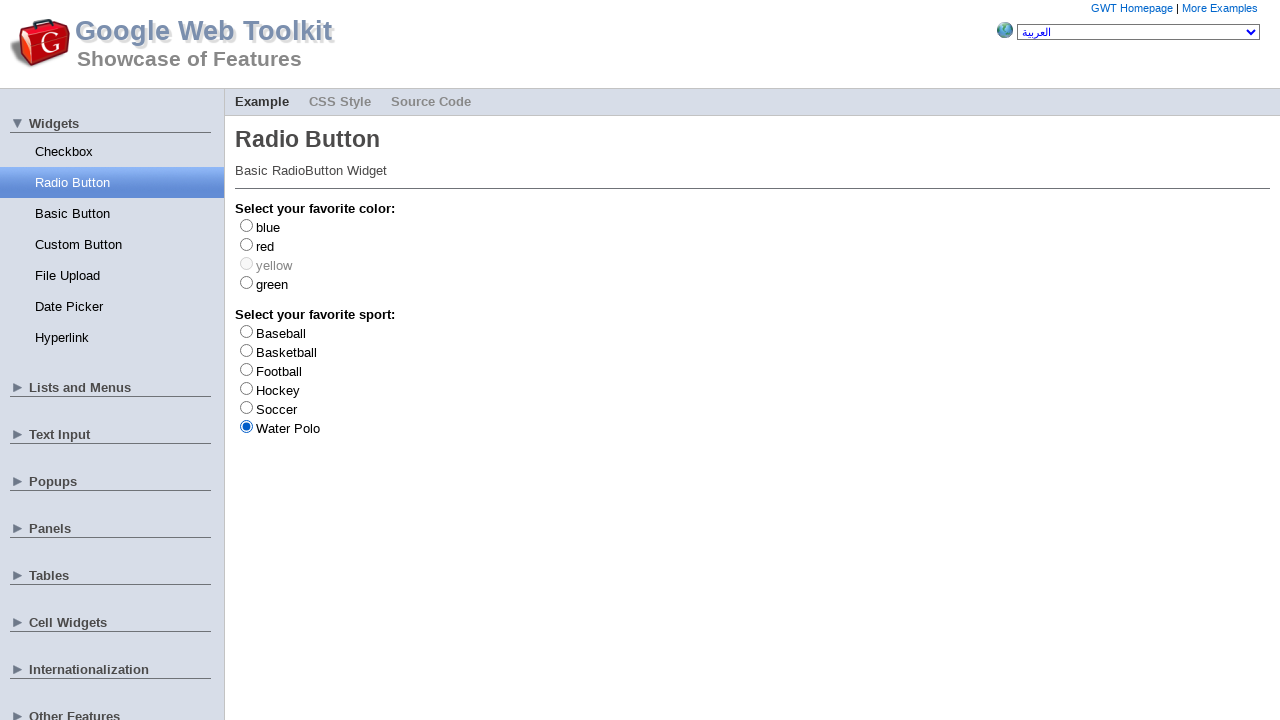

Verified Option 3 is not selected after clicking
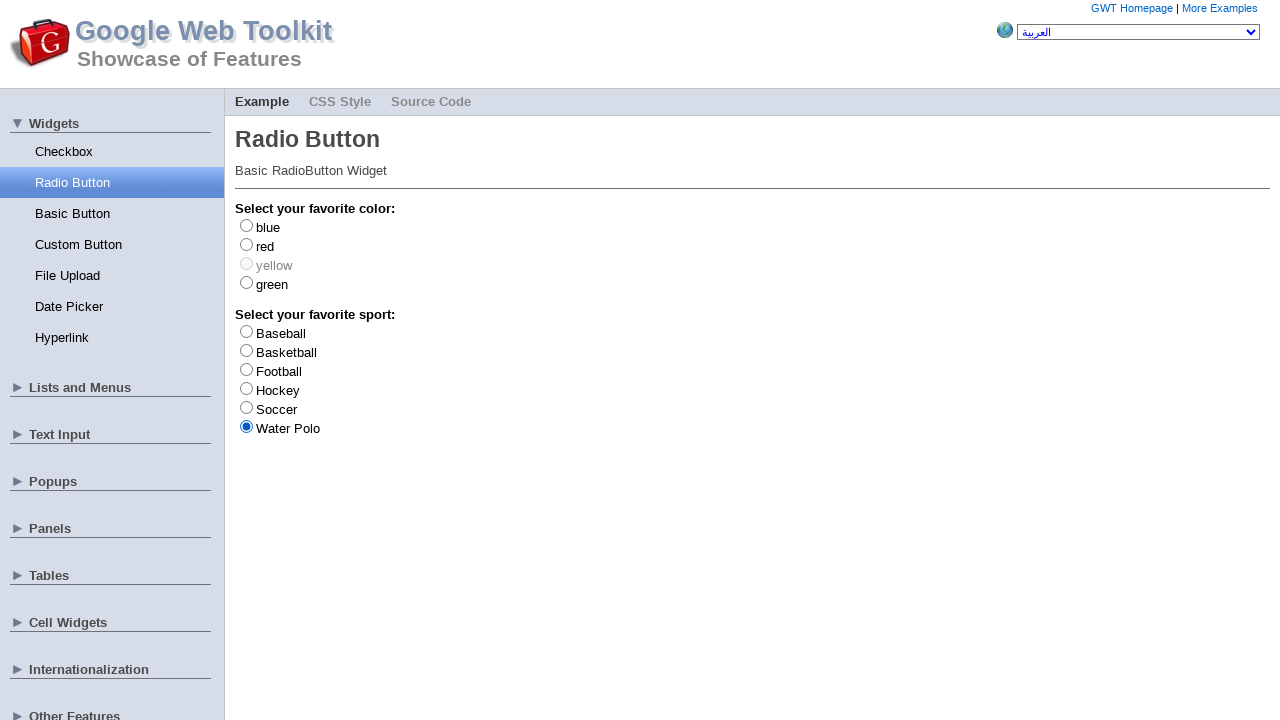

Verified Option 4 is not selected after clicking
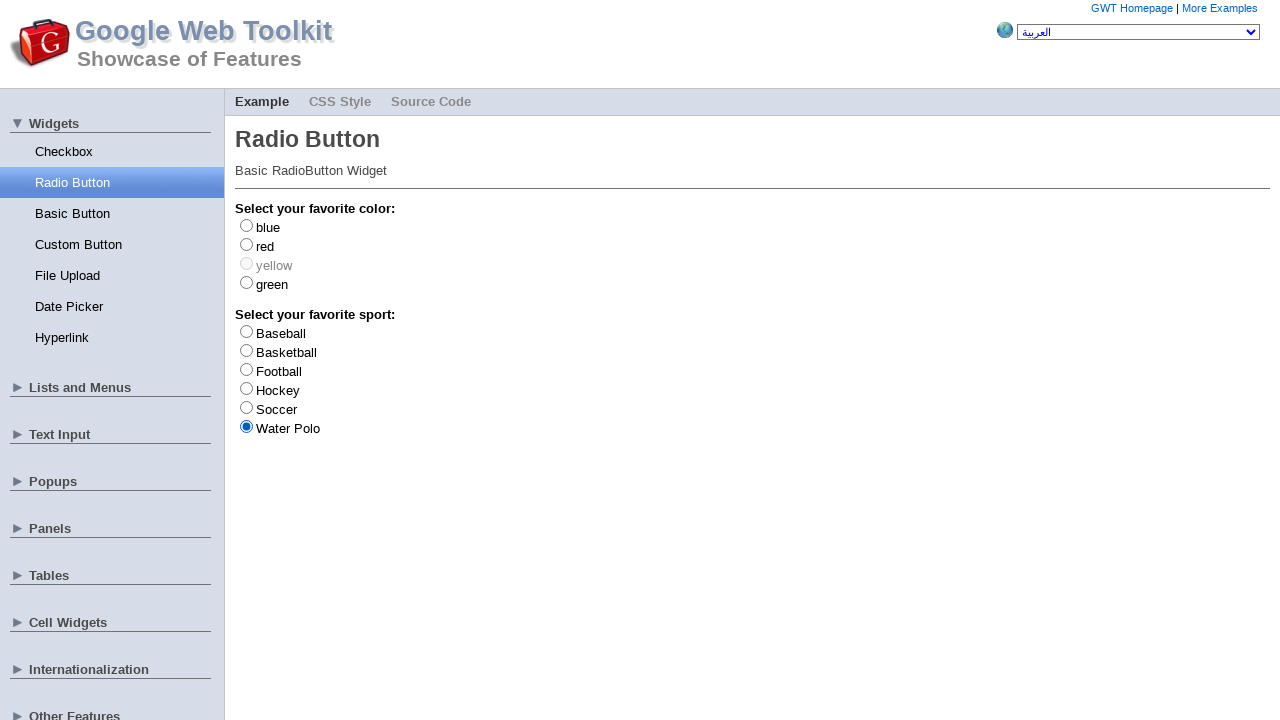

Verified Option 5 is not selected after clicking
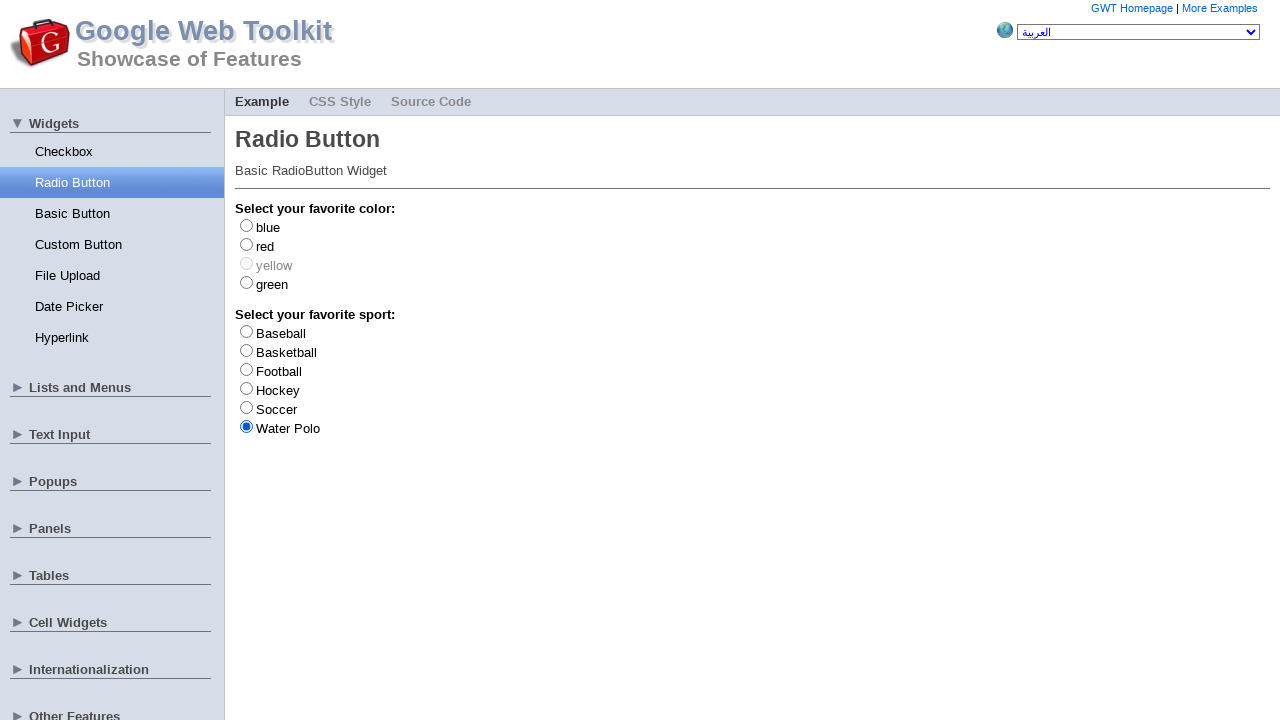

Verified Option 6 is selected after clicking
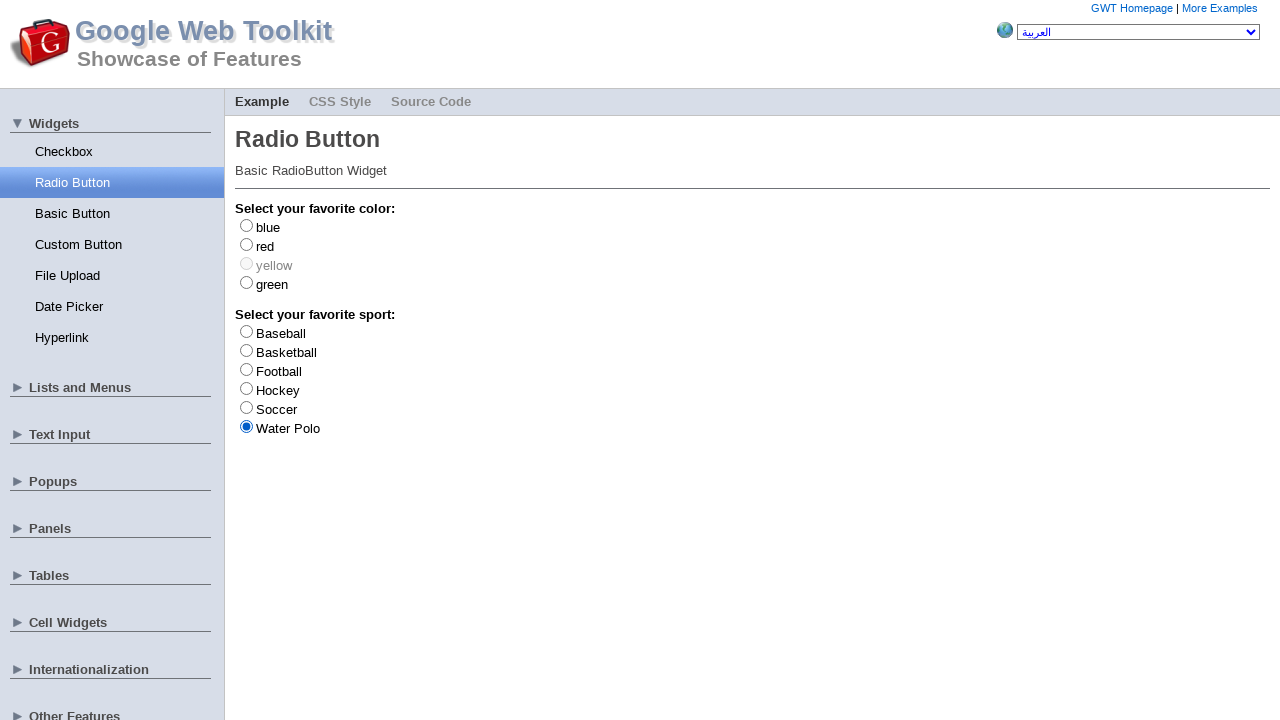

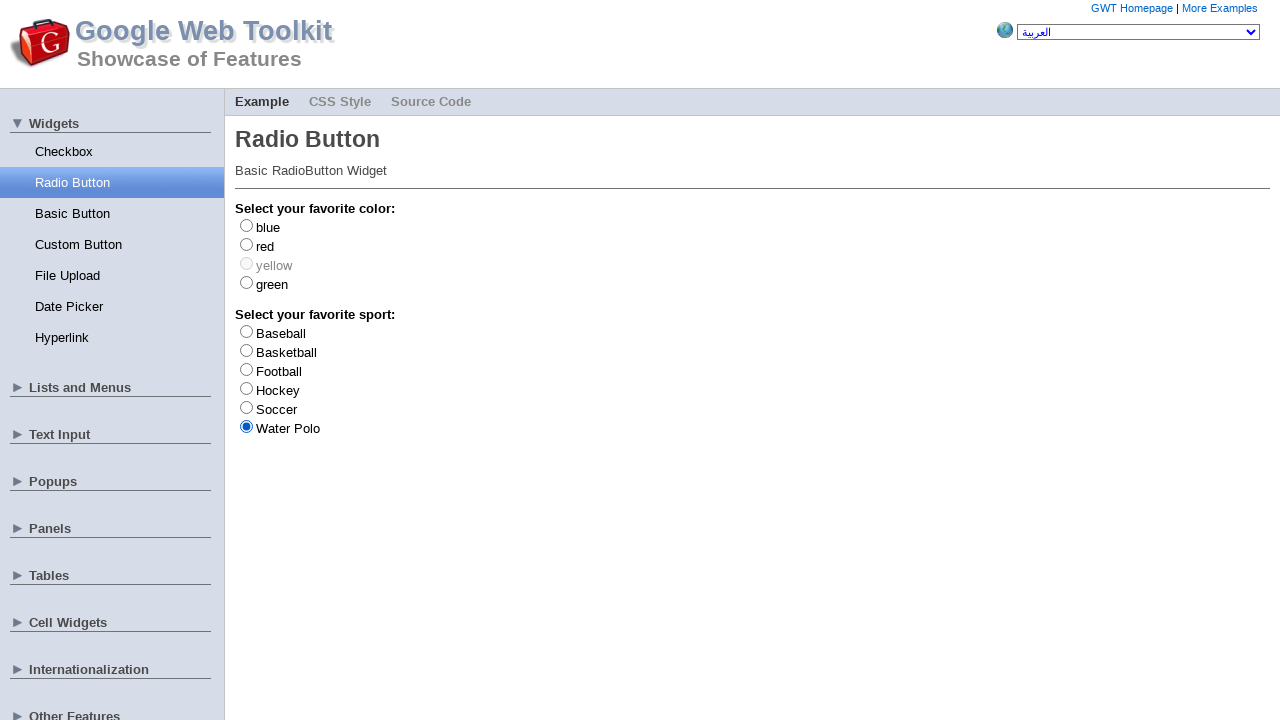